Navigates to Flipkart homepage and verifies the page loads by checking the page title is accessible

Starting URL: https://www.flipkart.com/

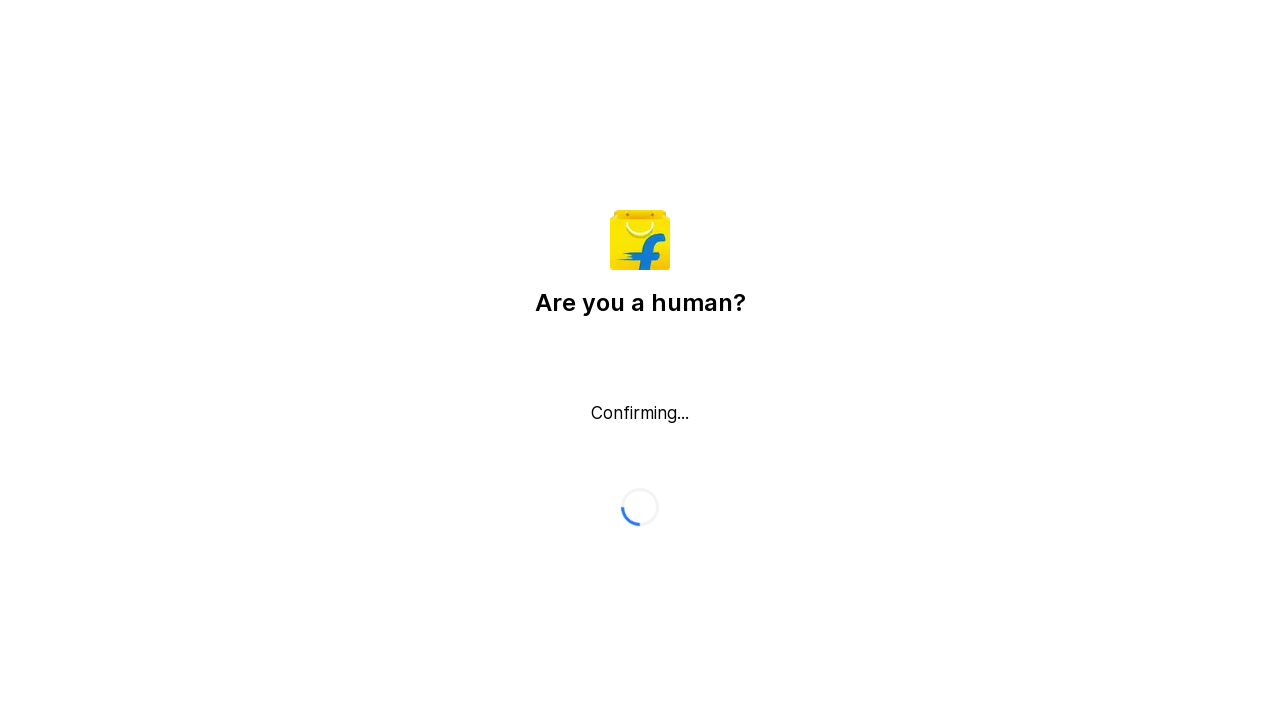

Waited for page to reach domcontentloaded state
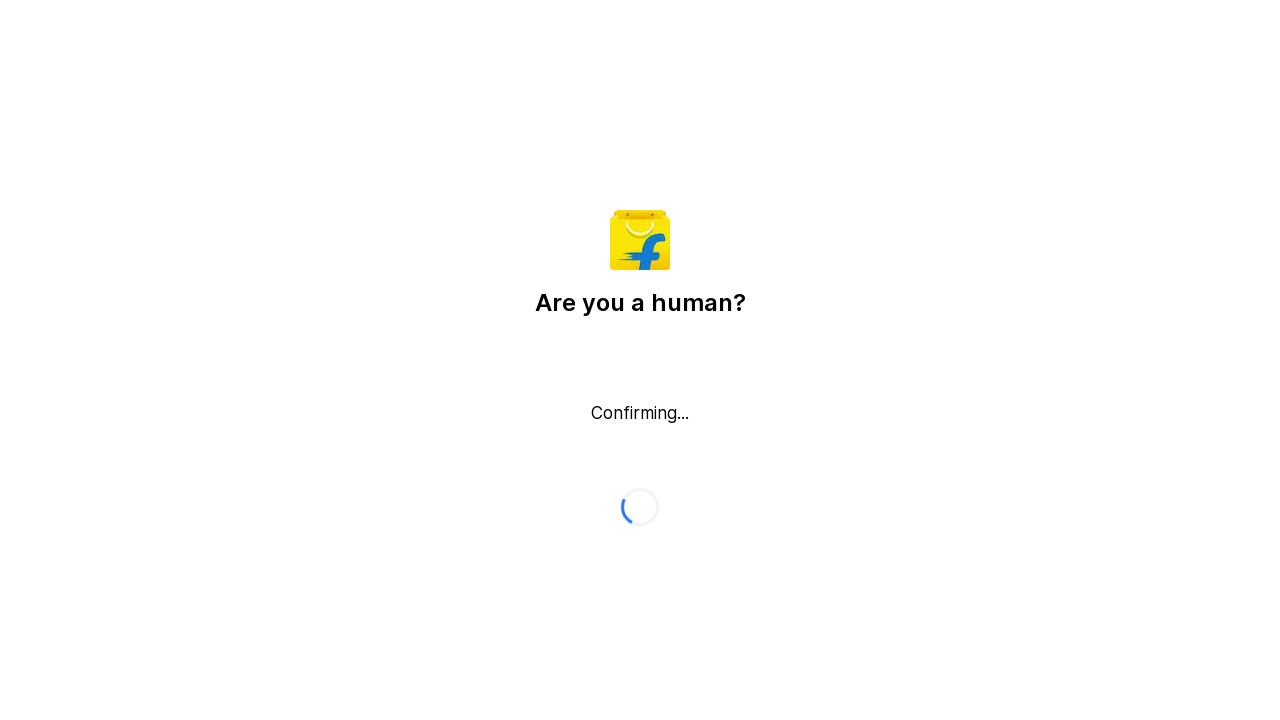

Retrieved page title from Flipkart homepage
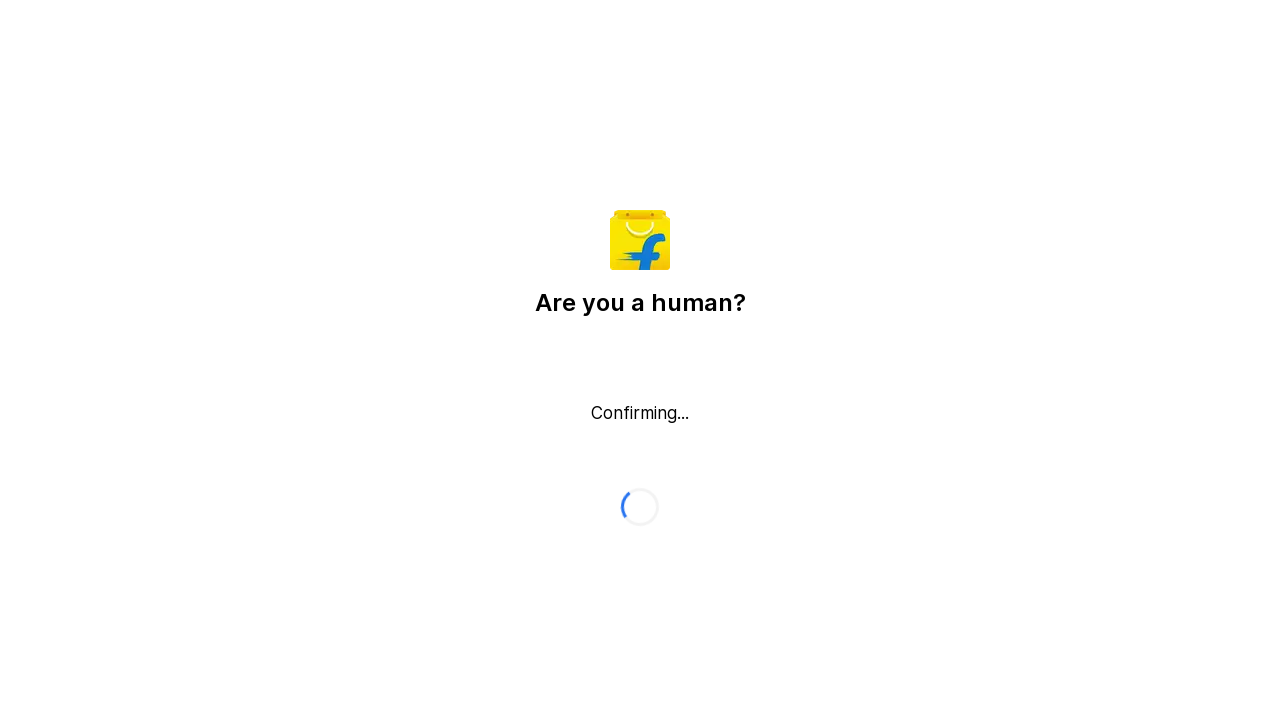

Verified page title is not None and has content
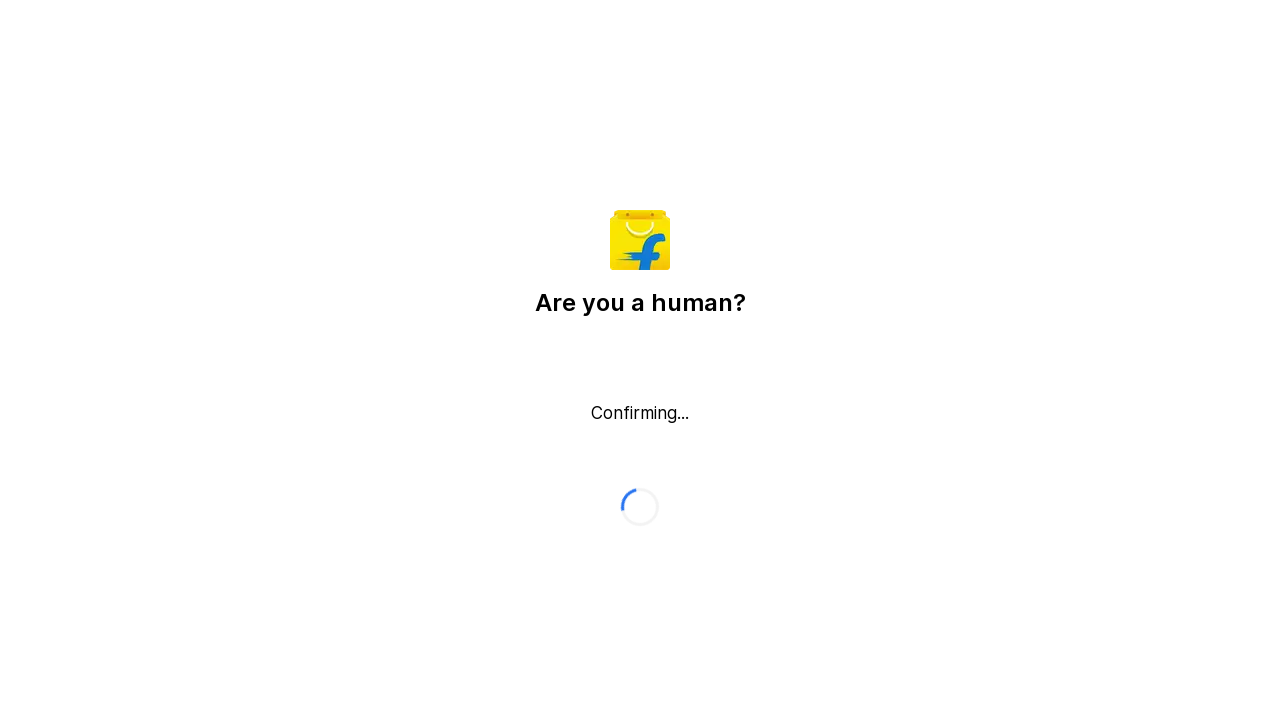

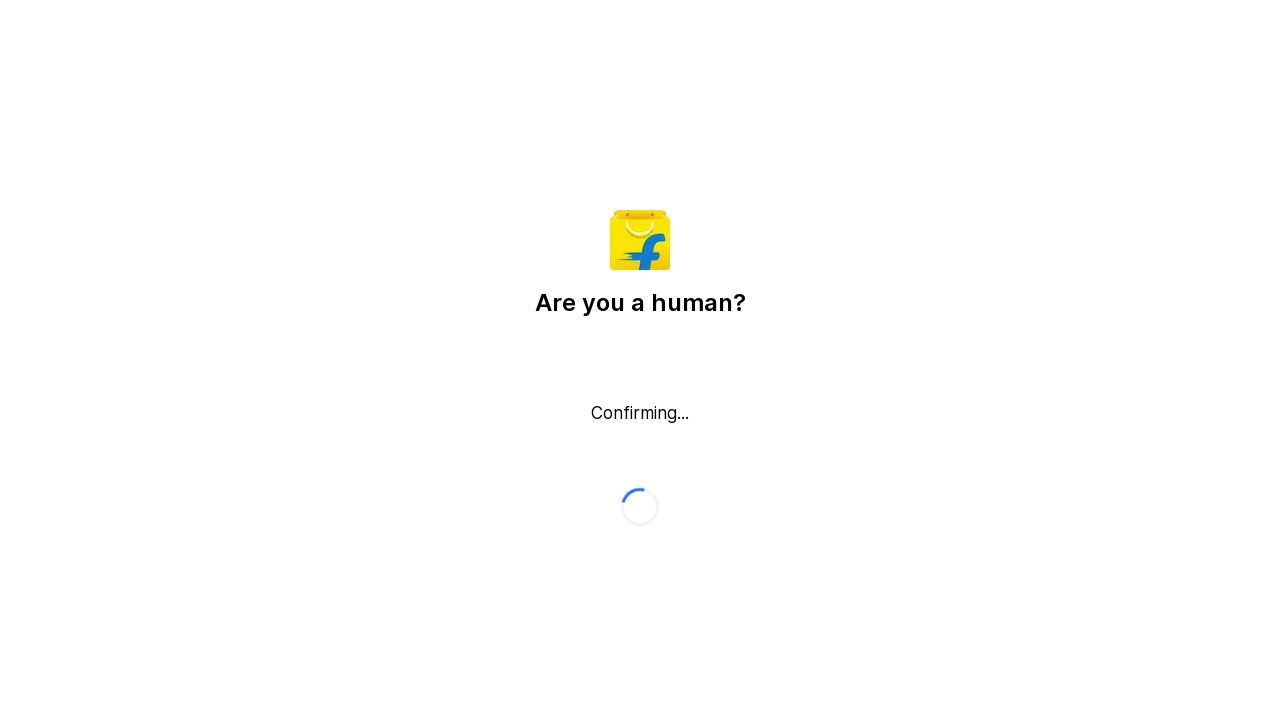